Tests window resize functionality by setting the window to full size then reducing it to half size

Starting URL: http://www.compendiumdev.co.uk/selenium/bounce.html

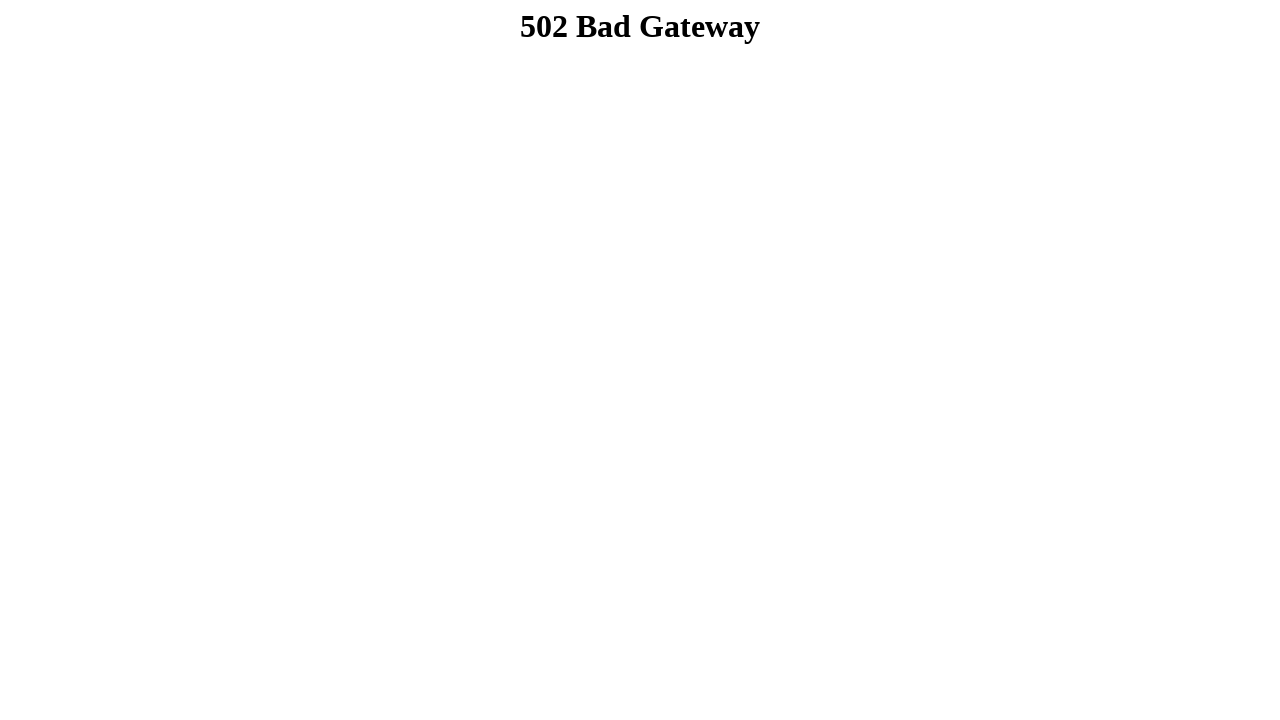

Set viewport to full size (1920x1080)
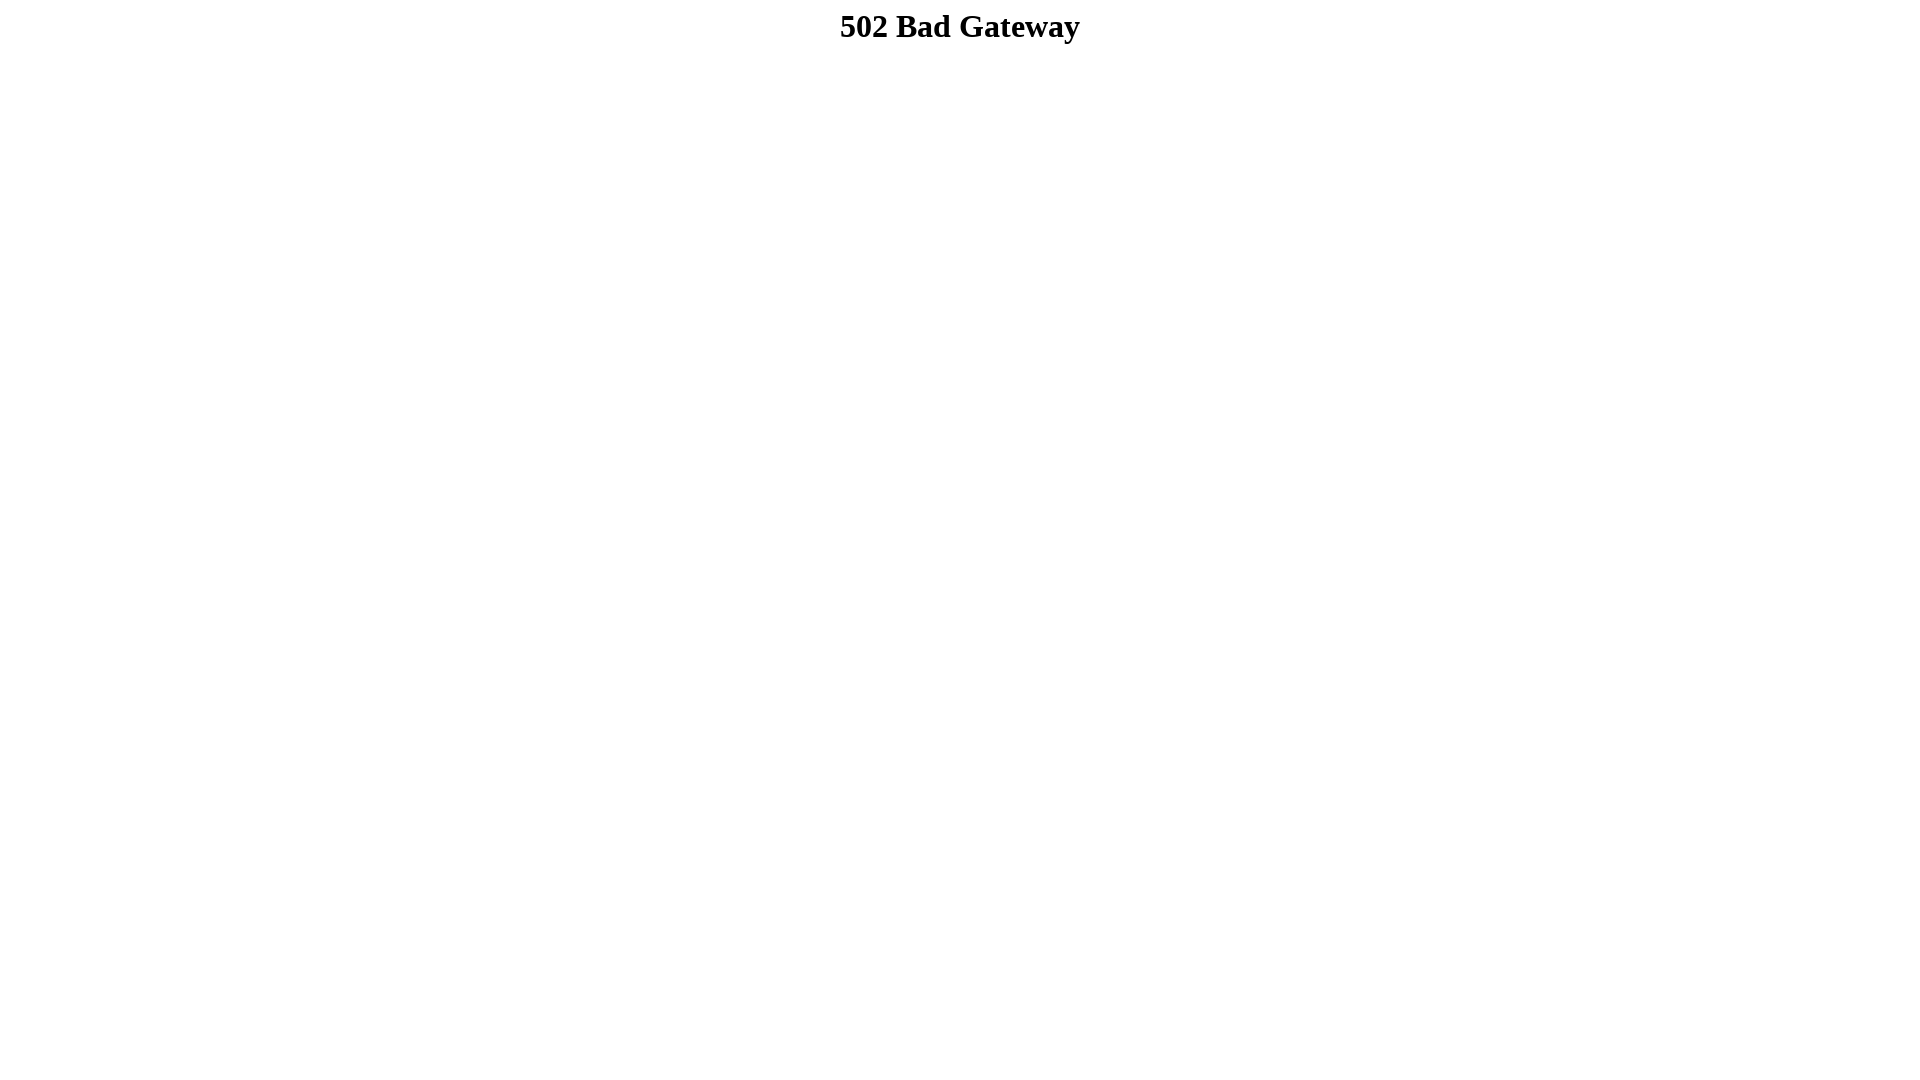

Reduced viewport to half size (960x540)
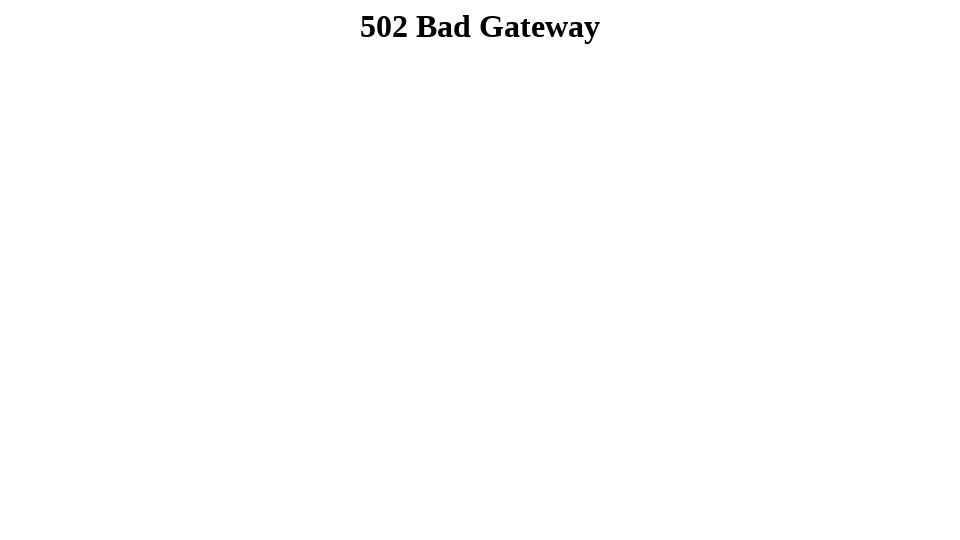

Retrieved current viewport size
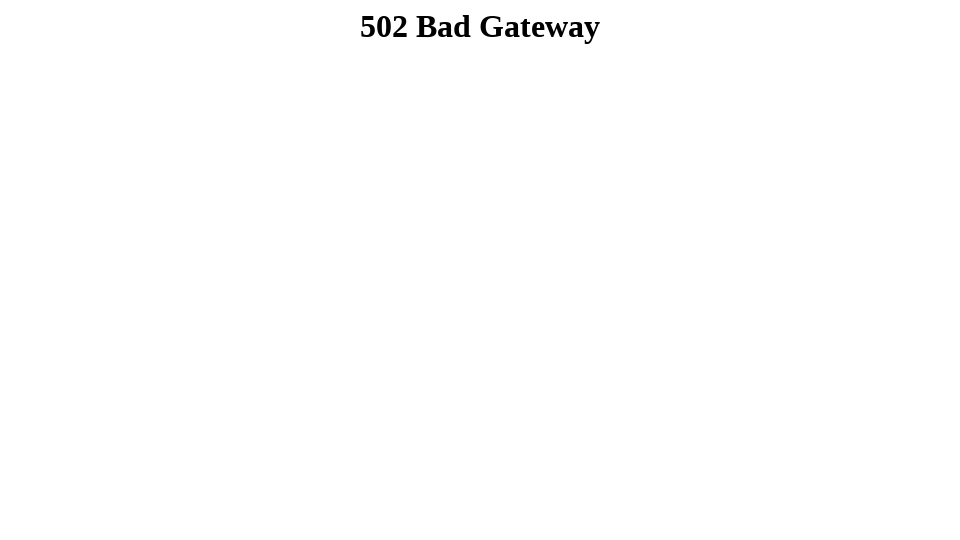

Verified viewport width is 960px
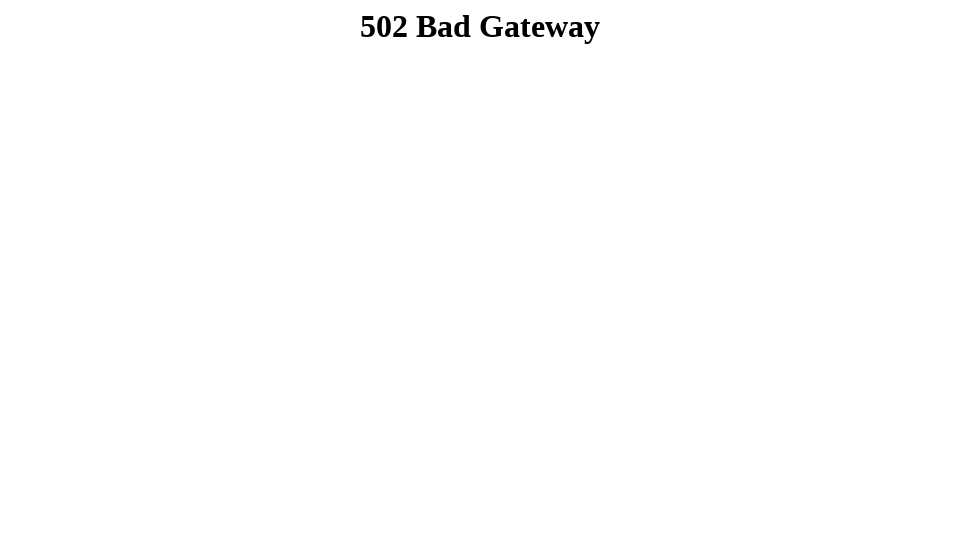

Verified viewport height is 540px
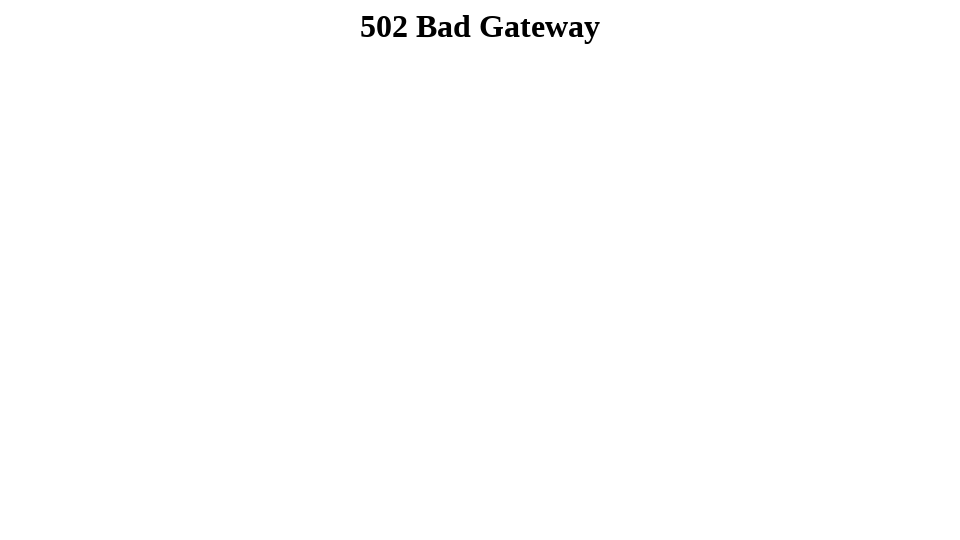

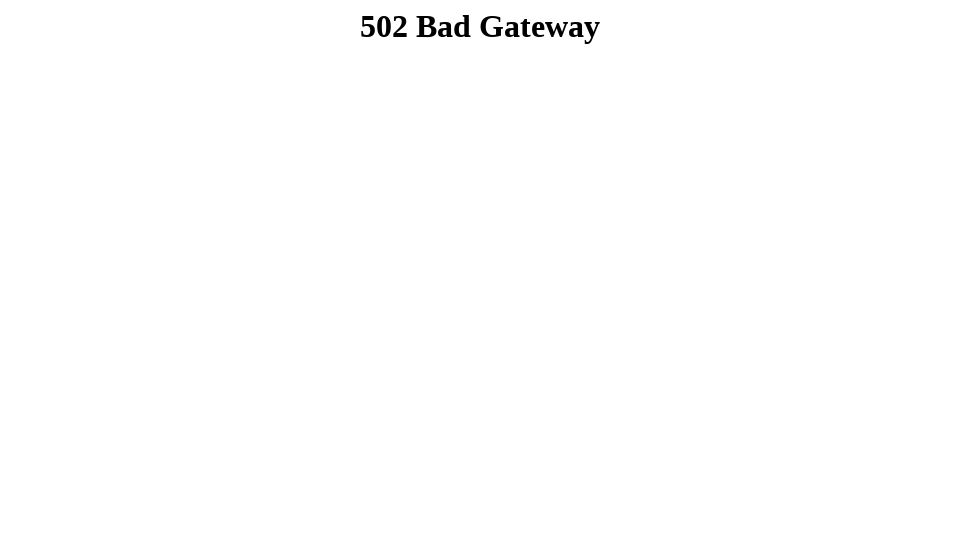